Navigates to JPL Space page and clicks the full image button to display the featured Mars image in a lightbox.

Starting URL: https://data-class-jpl-space.s3.amazonaws.com/JPL_Space/index.html

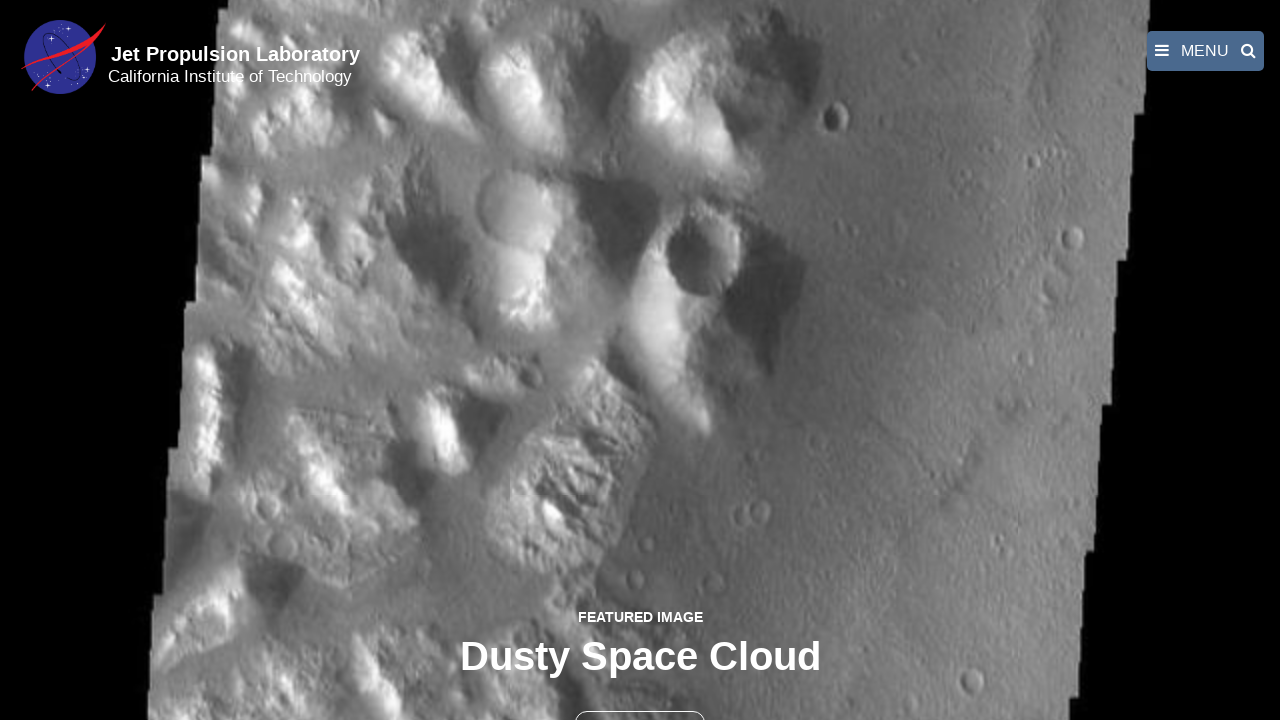

Navigated to JPL Space page
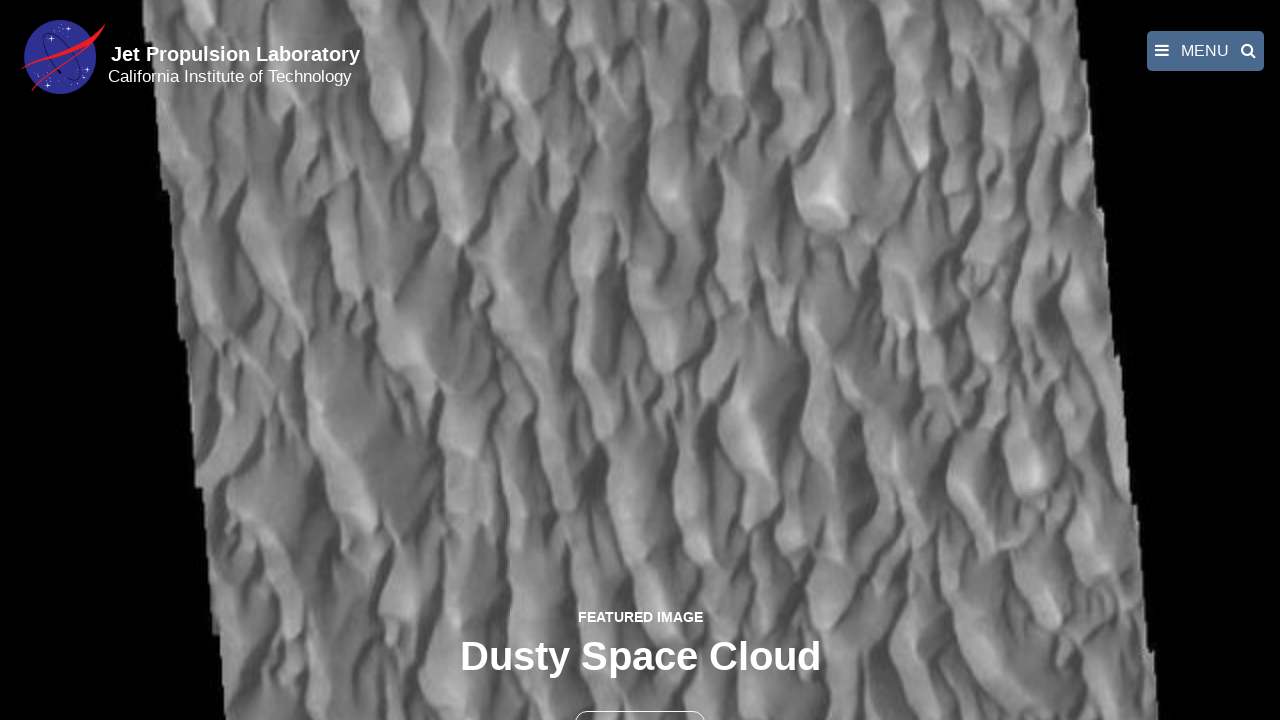

Clicked the full image button to display featured Mars image in lightbox at (640, 699) on button >> nth=1
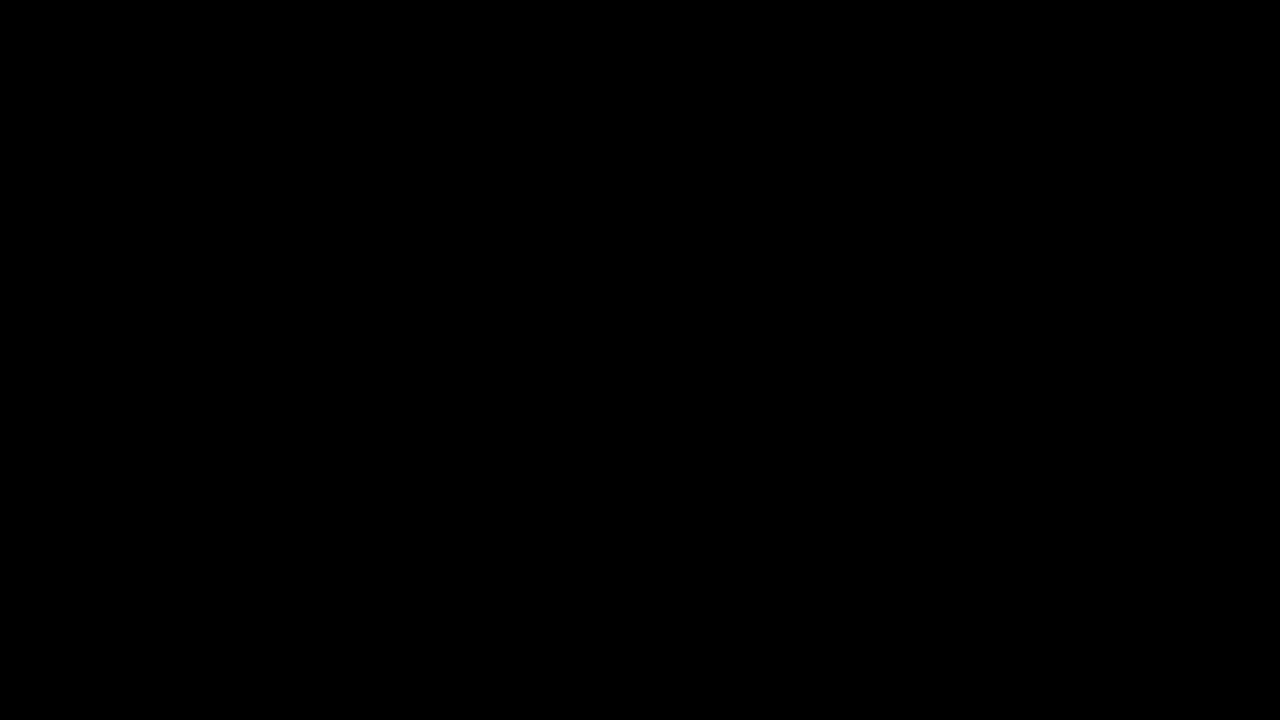

Fancybox lightbox image loaded and displayed
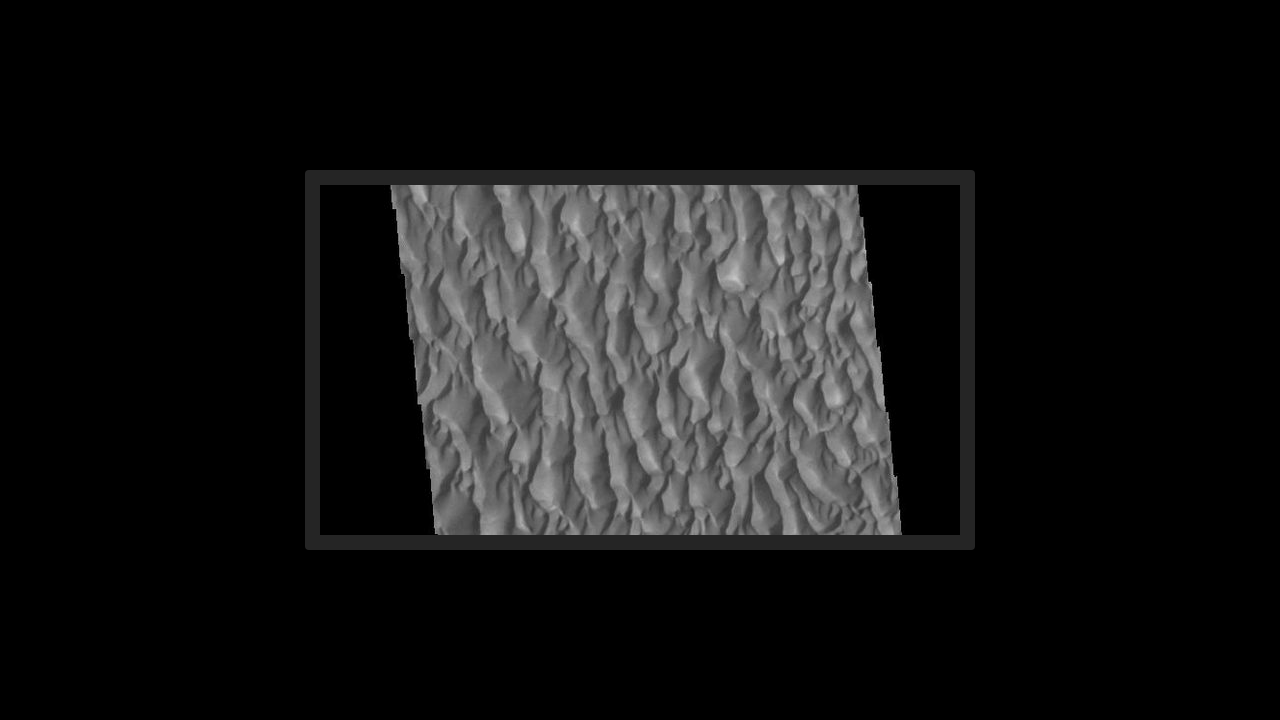

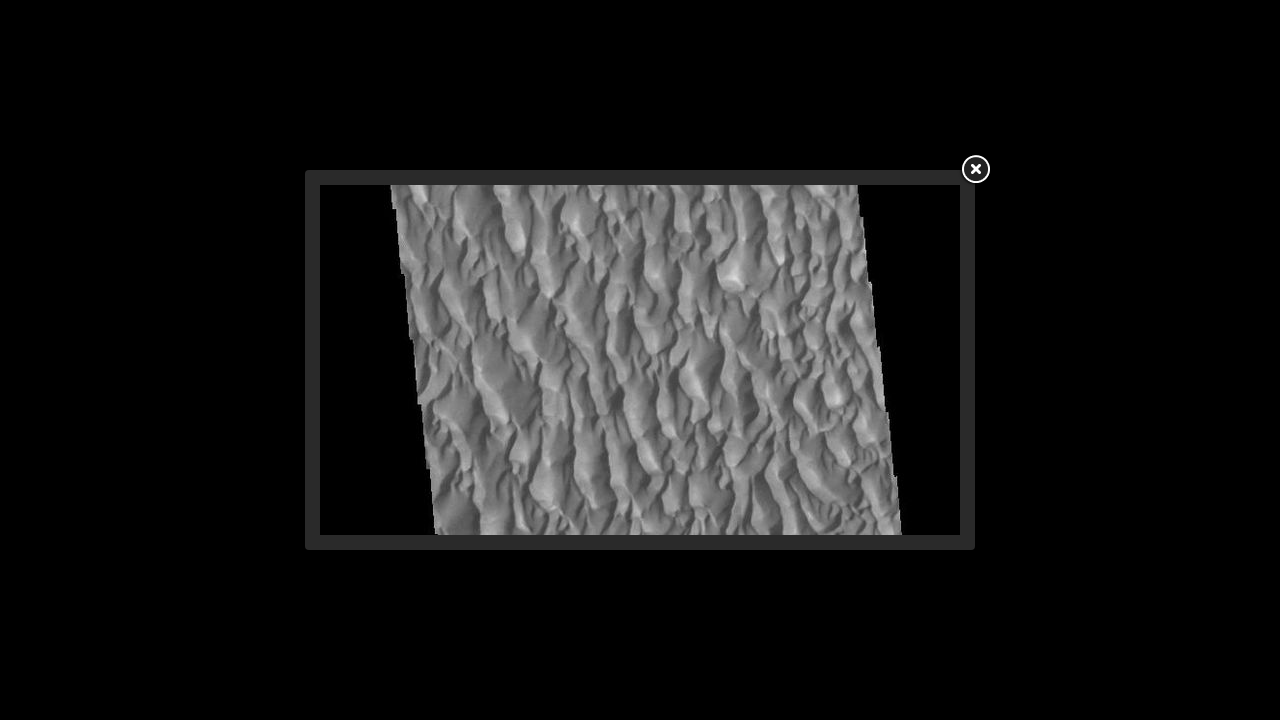